Tests dropdown selection functionality by selecting options using different methods - by visible text, by index, and by value

Starting URL: https://v1.training-support.net/selenium/selects

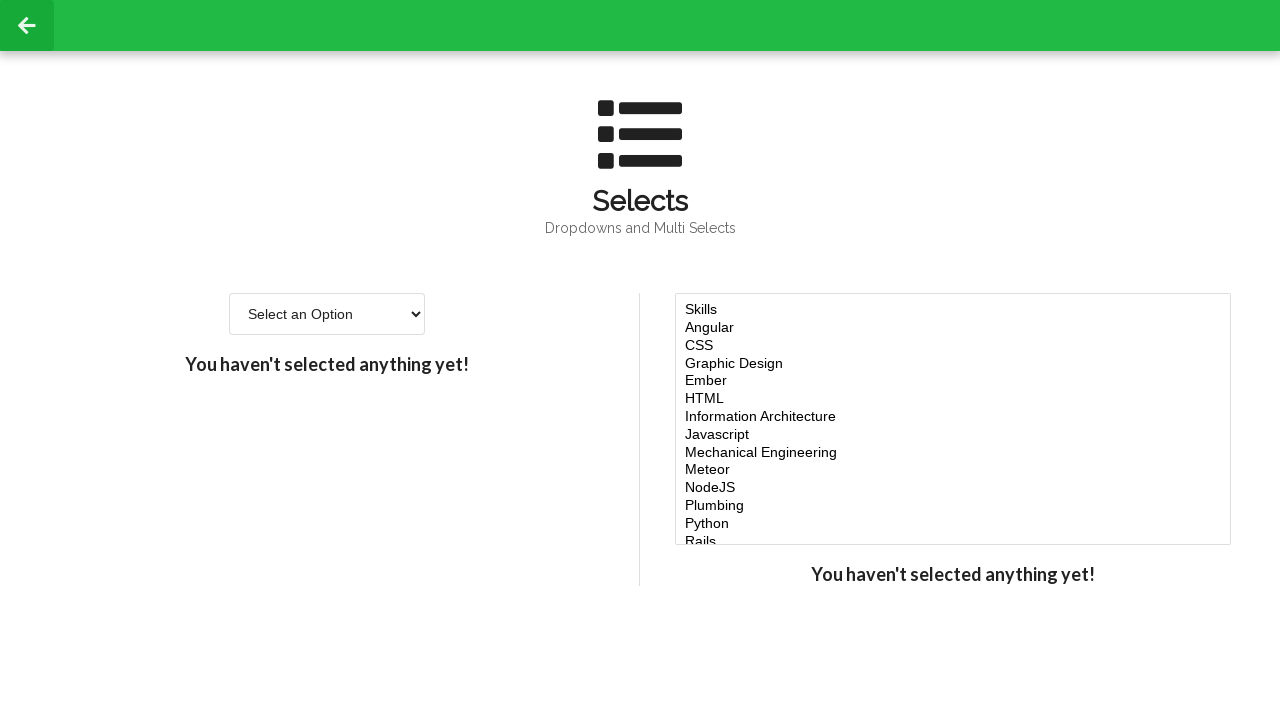

Located single select dropdown element
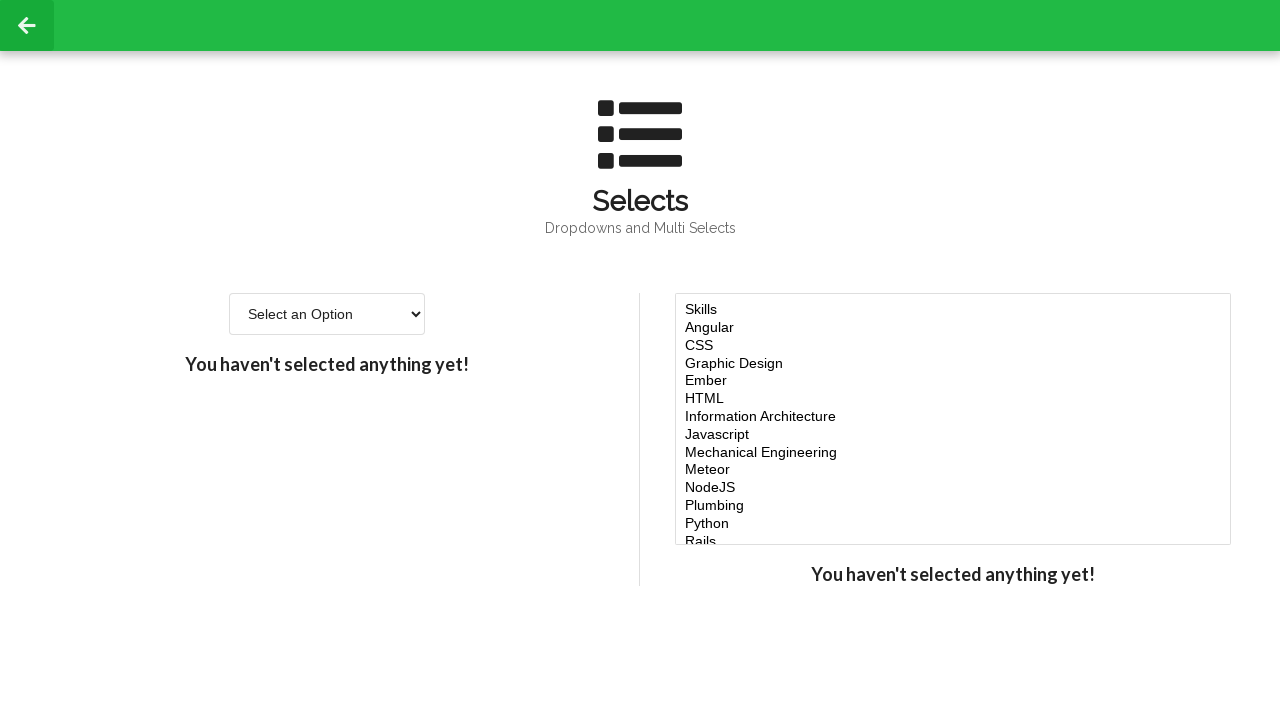

Selected 'Option 2' from dropdown by visible text on #single-select
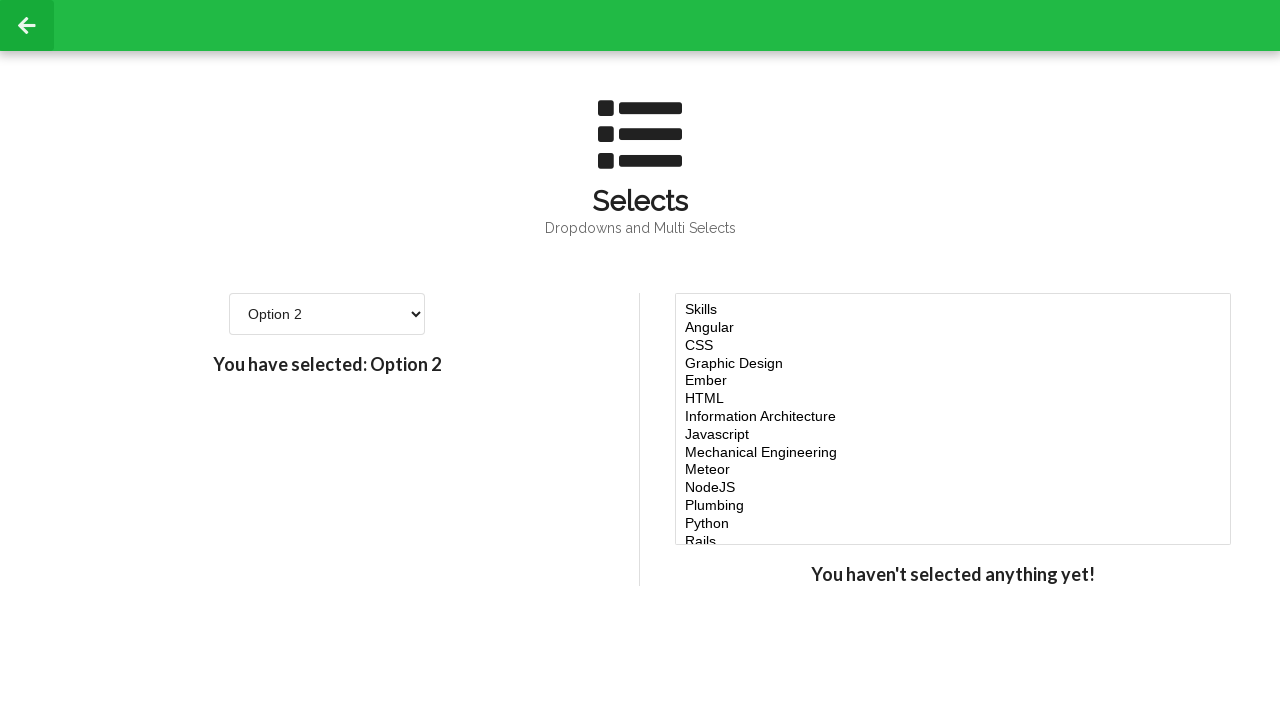

Selected option at index 3 from dropdown on #single-select
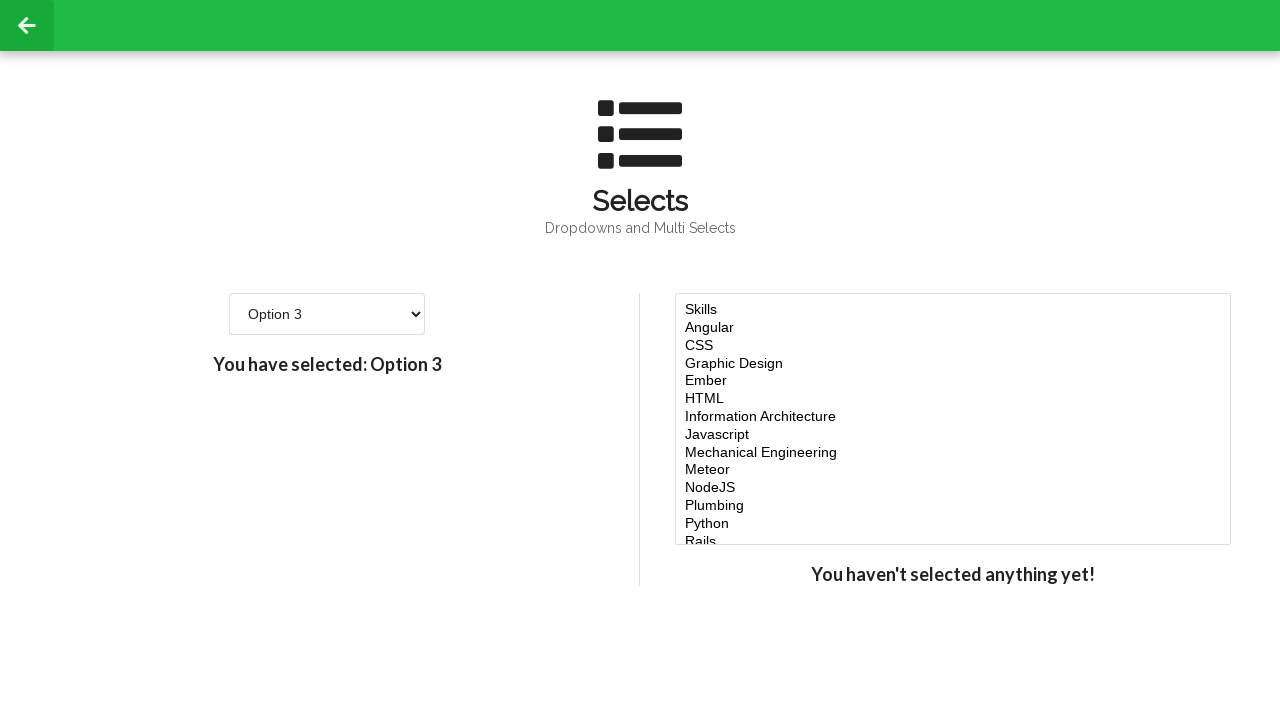

Selected option with value '4' from dropdown on #single-select
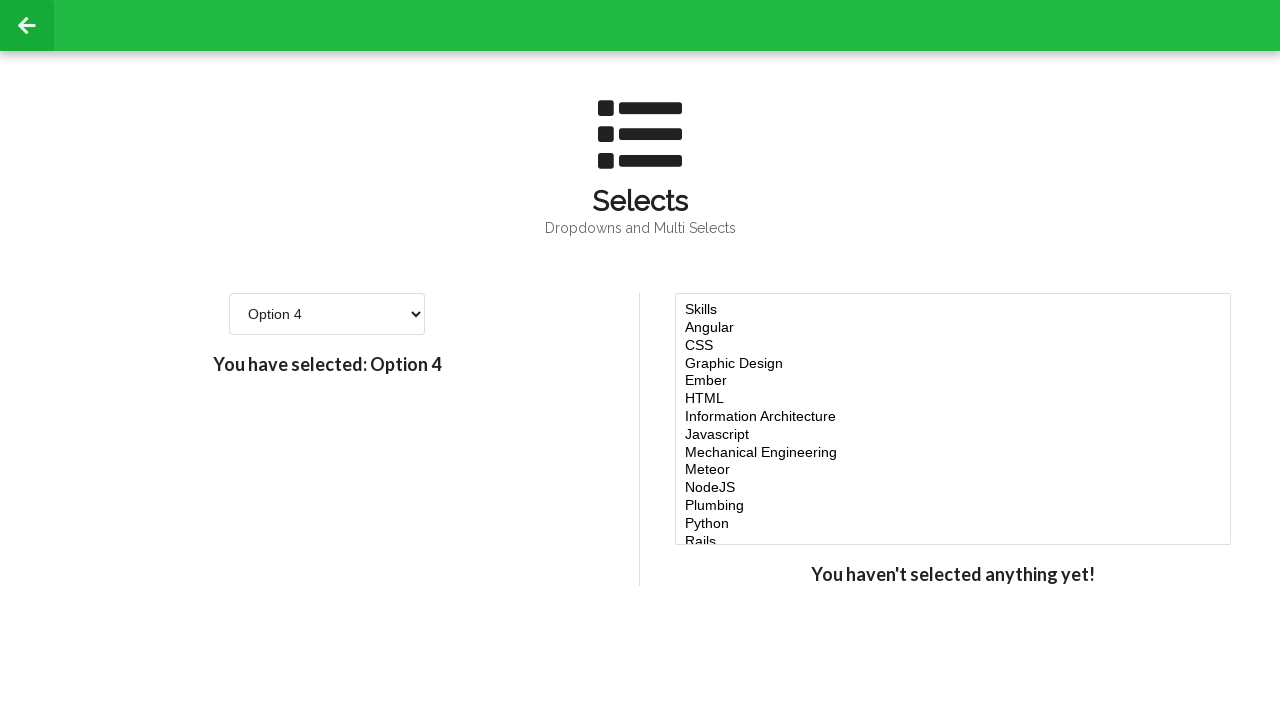

Retrieved all options from dropdown for verification
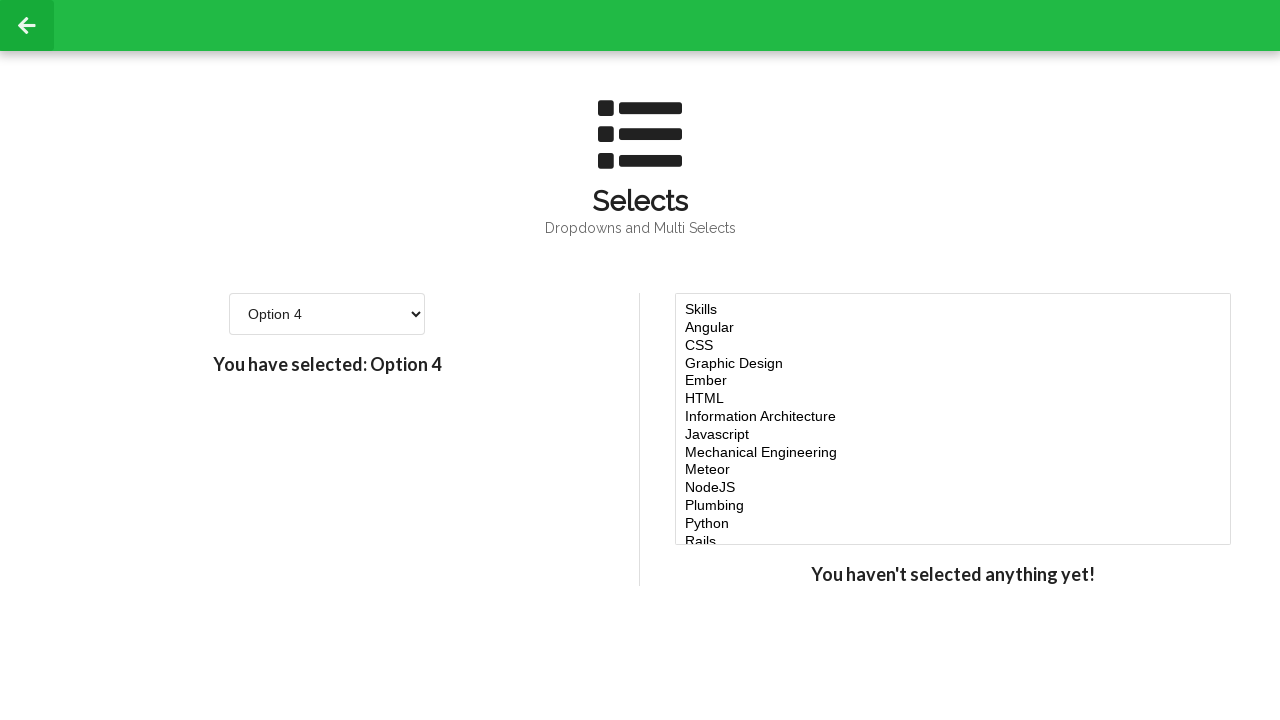

Retrieved and printed option text: Select an Option
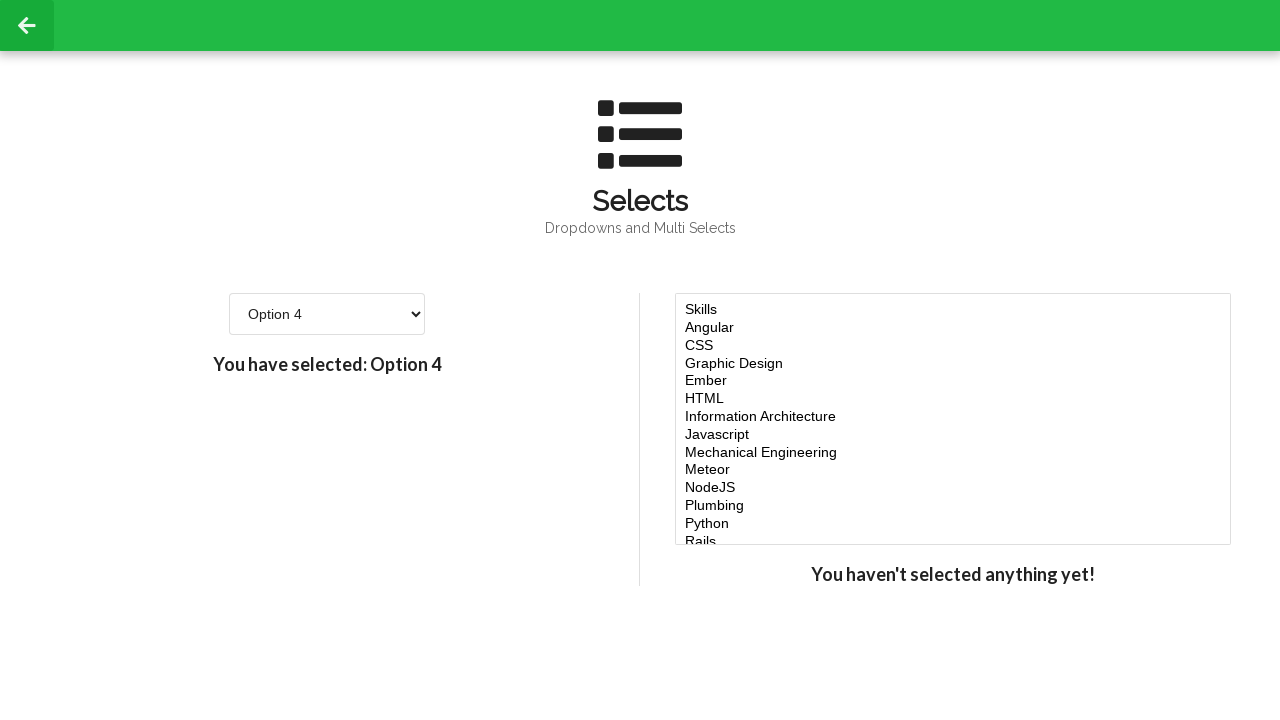

Retrieved and printed option text: Option 1
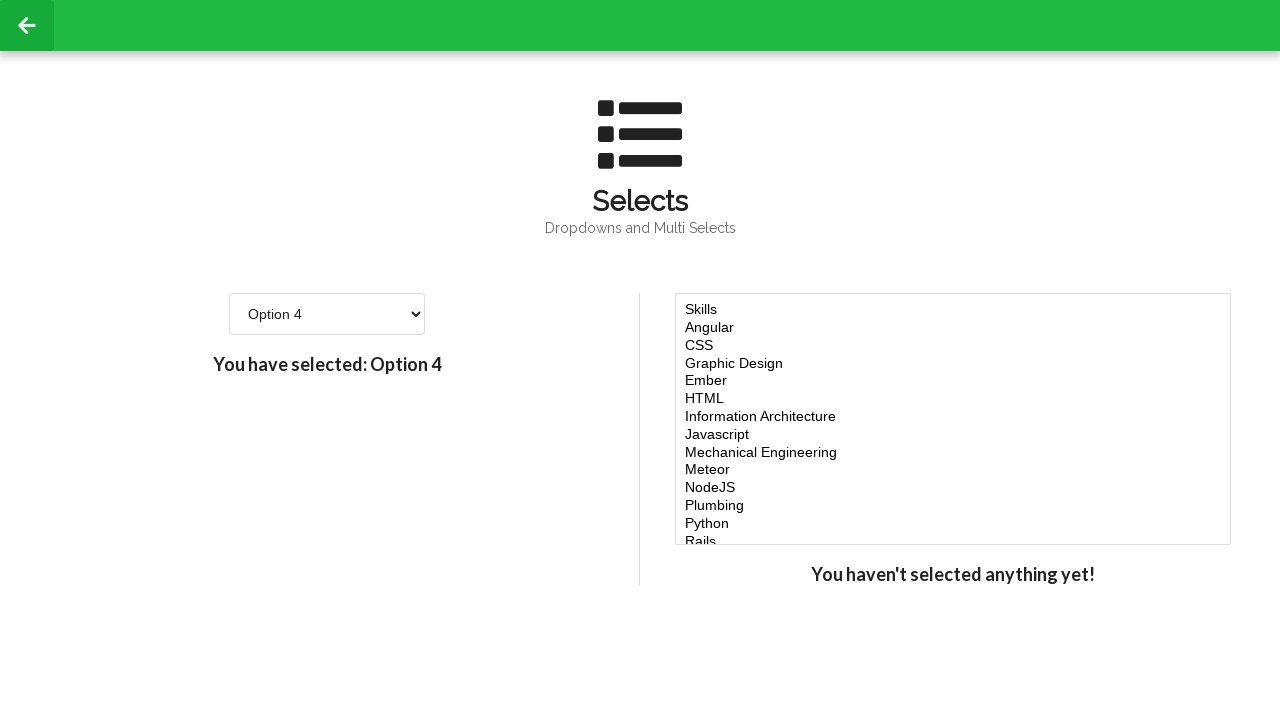

Retrieved and printed option text: Option 2
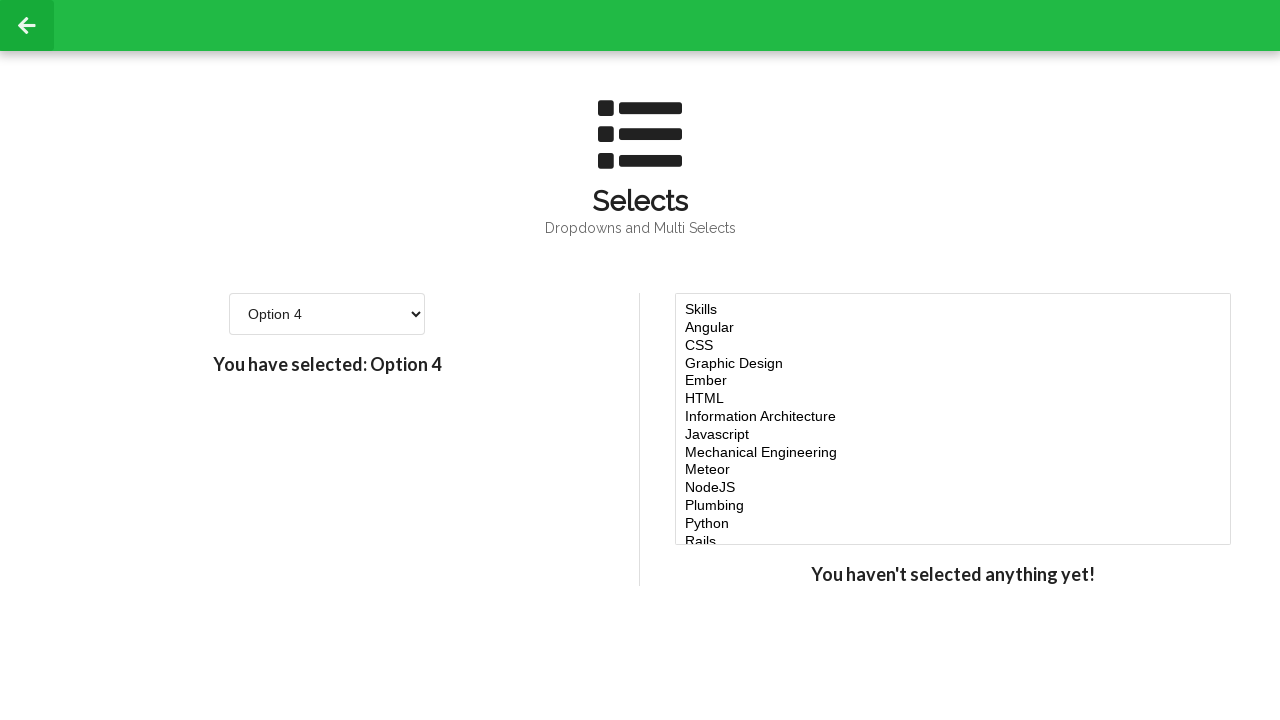

Retrieved and printed option text: Option 3
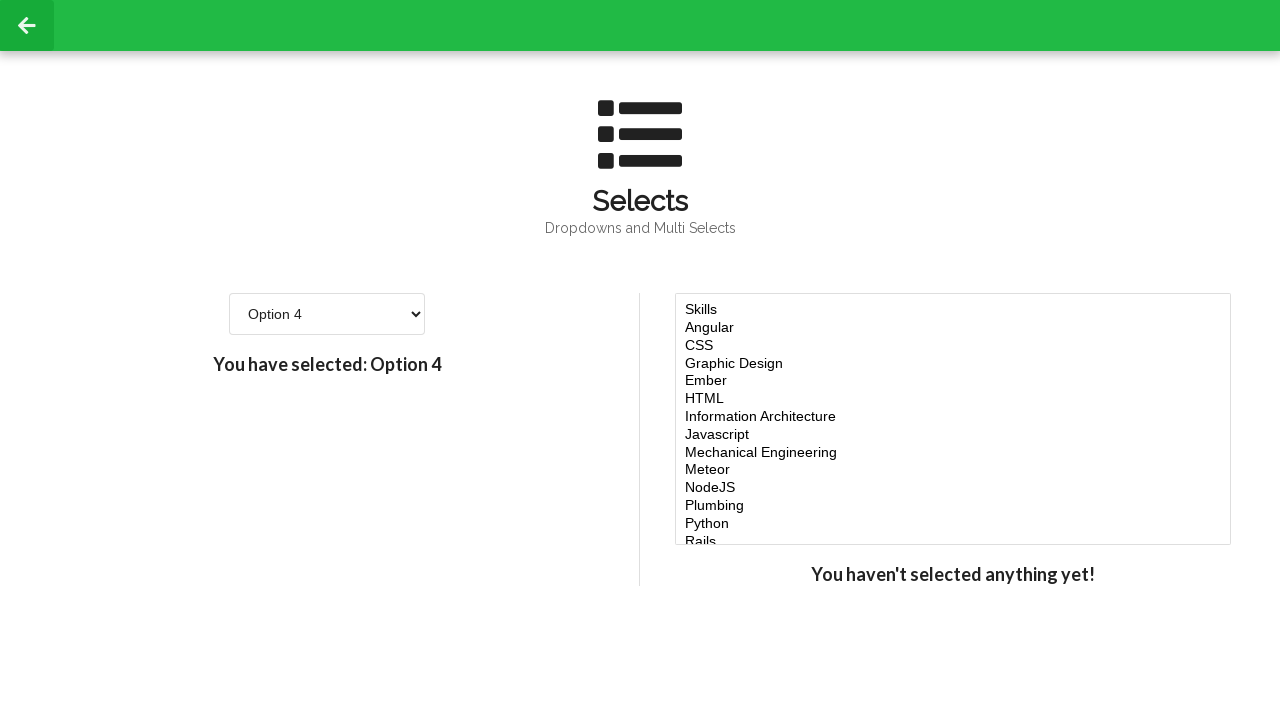

Retrieved and printed option text: Option 4
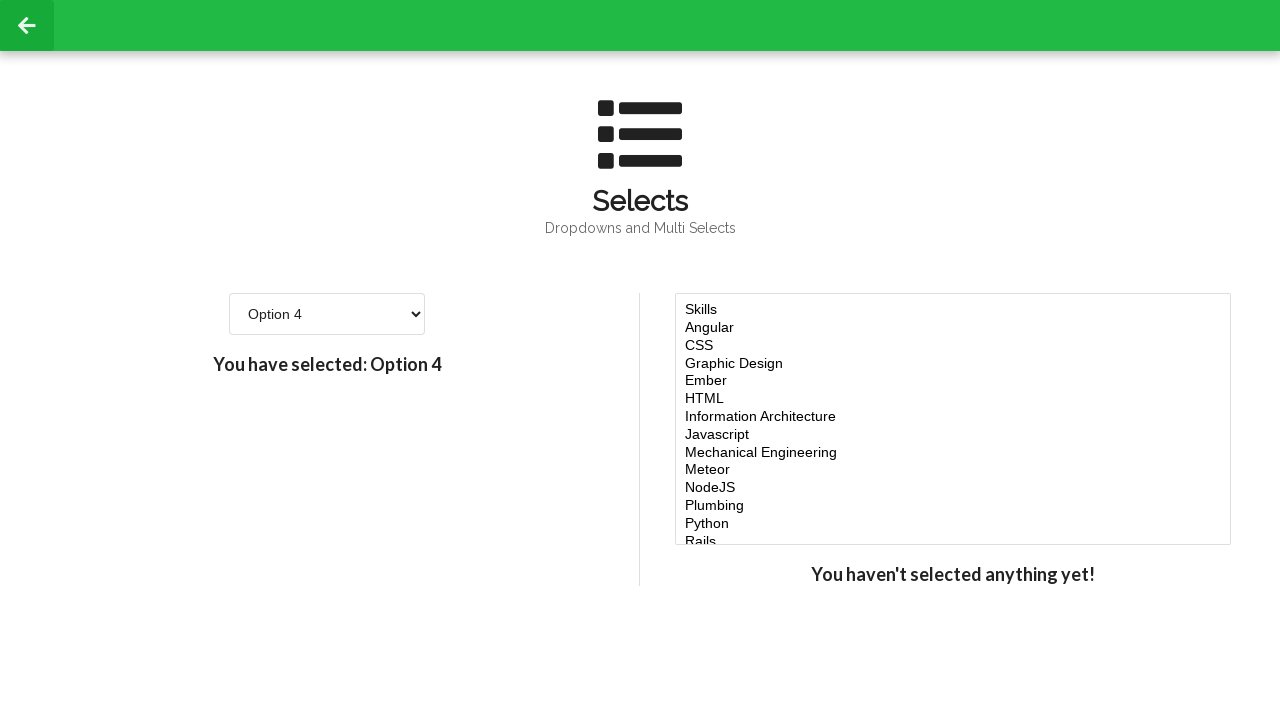

Retrieved and printed option text: Option 5
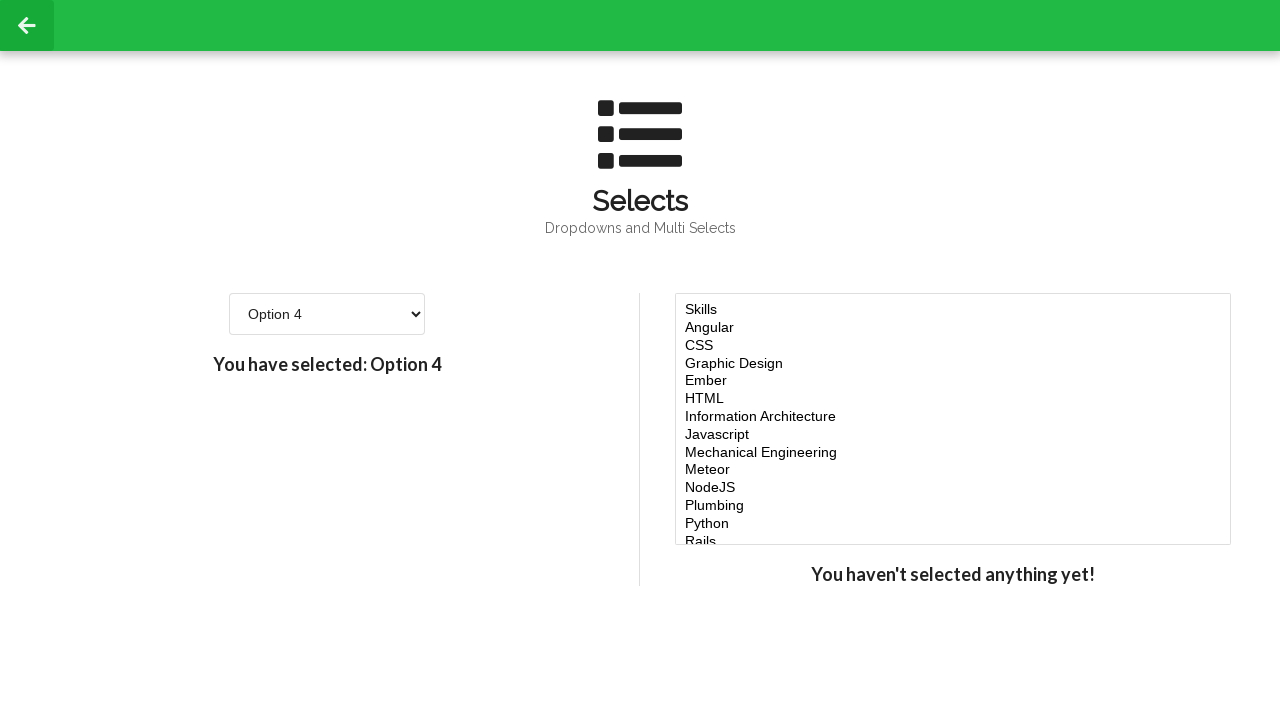

Retrieved and printed option text: Option 6
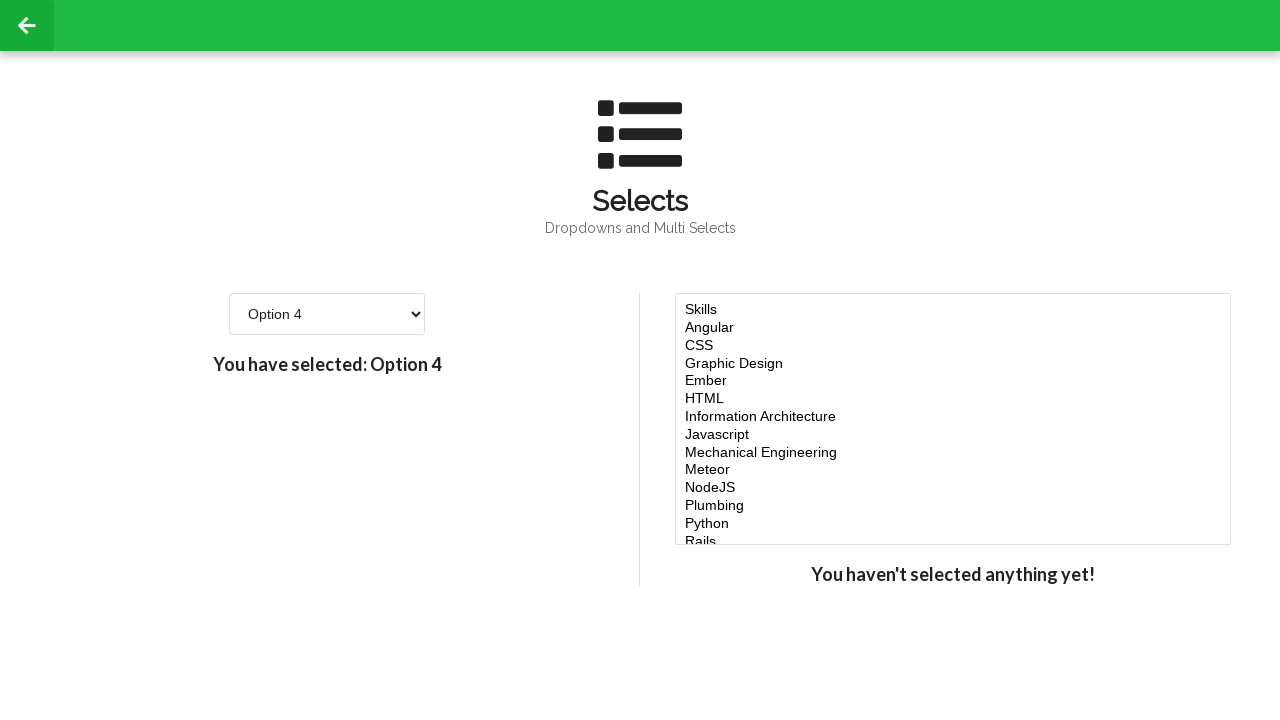

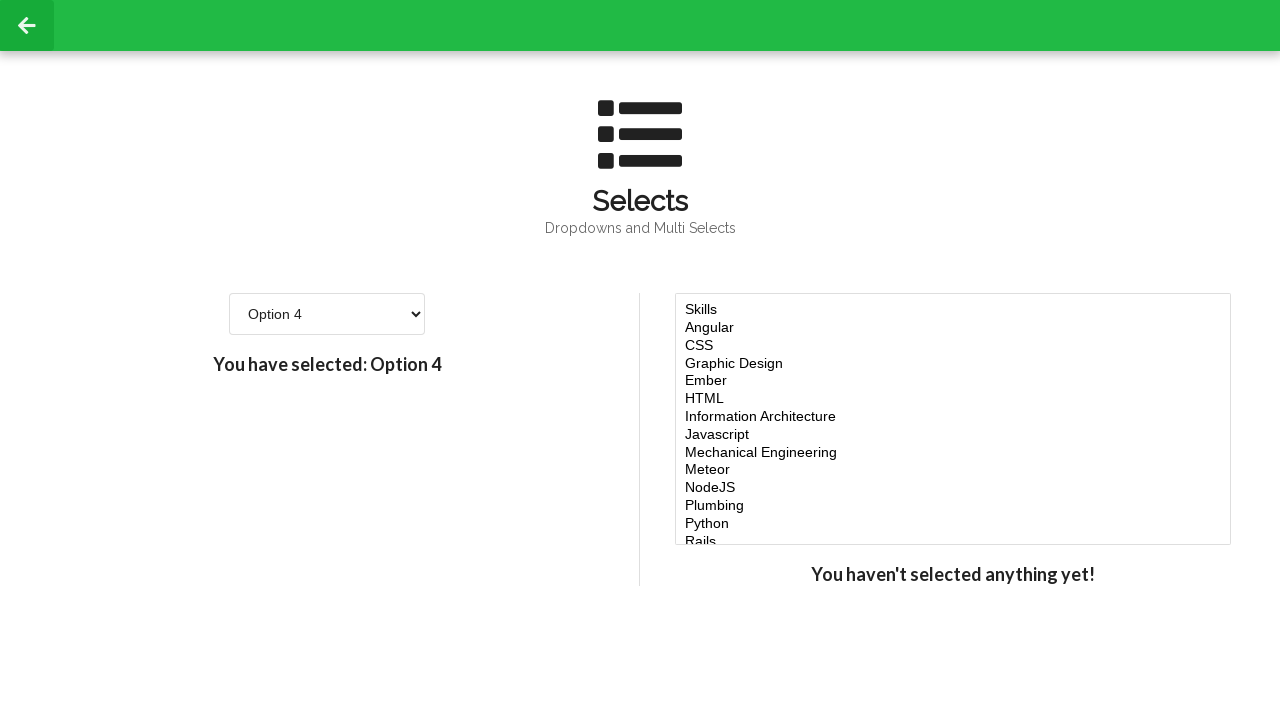